Tests basic card payment form submission without 3D Secure - fills in card details and submits the payment form

Starting URL: https://sandbox.cardpay.com/MI/cardpayment2.html?orderXml=PE9SREVSIFdBTExFVF9JRD0nODI5OScgT1JERVJfTlVNQkVSPSc0NTgyMTEnIEFNT1VOVD0nMjkxLjg2JyBDVVJSRU5DWT0nRVVSJyAgRU1BSUw9J2N1c3RvbWVyQGV4YW1wbGUuY29tJz4KPEFERFJFU1MgQ09VTlRSWT0nVVNBJyBTVEFURT0nTlknIFpJUD0nMTAwMDEnIENJVFk9J05ZJyBTVFJFRVQ9JzY3NyBTVFJFRVQnIFBIT05FPSc4NzY5OTA5MCcgVFlQRT0nQklMTElORycvPgo8L09SREVSPg==&sha512=998150a2b27484b776a1628bfe7505a9cb430f276dfa35b14315c1c8f03381a90490f6608f0dcff789273e05926cd782e1bb941418a9673f43c47595aa7b8b0d

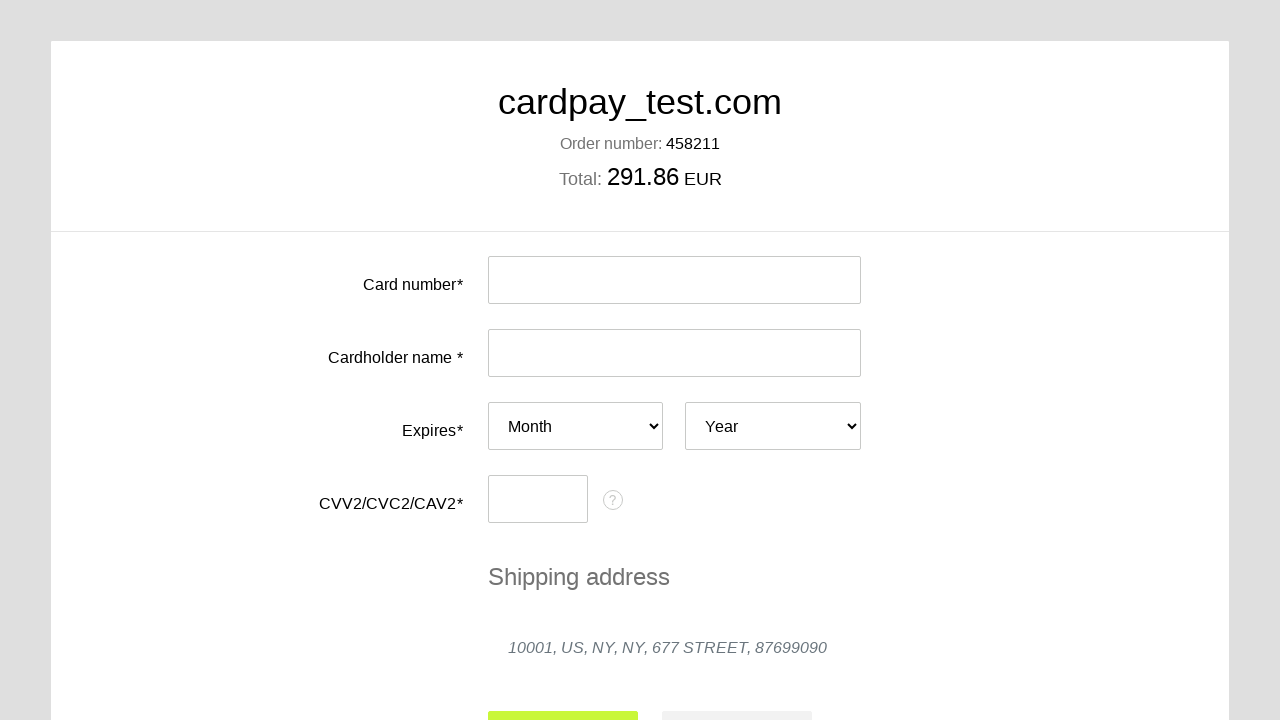

Filled card number field with test card 4000000000000010 on #input-card-number
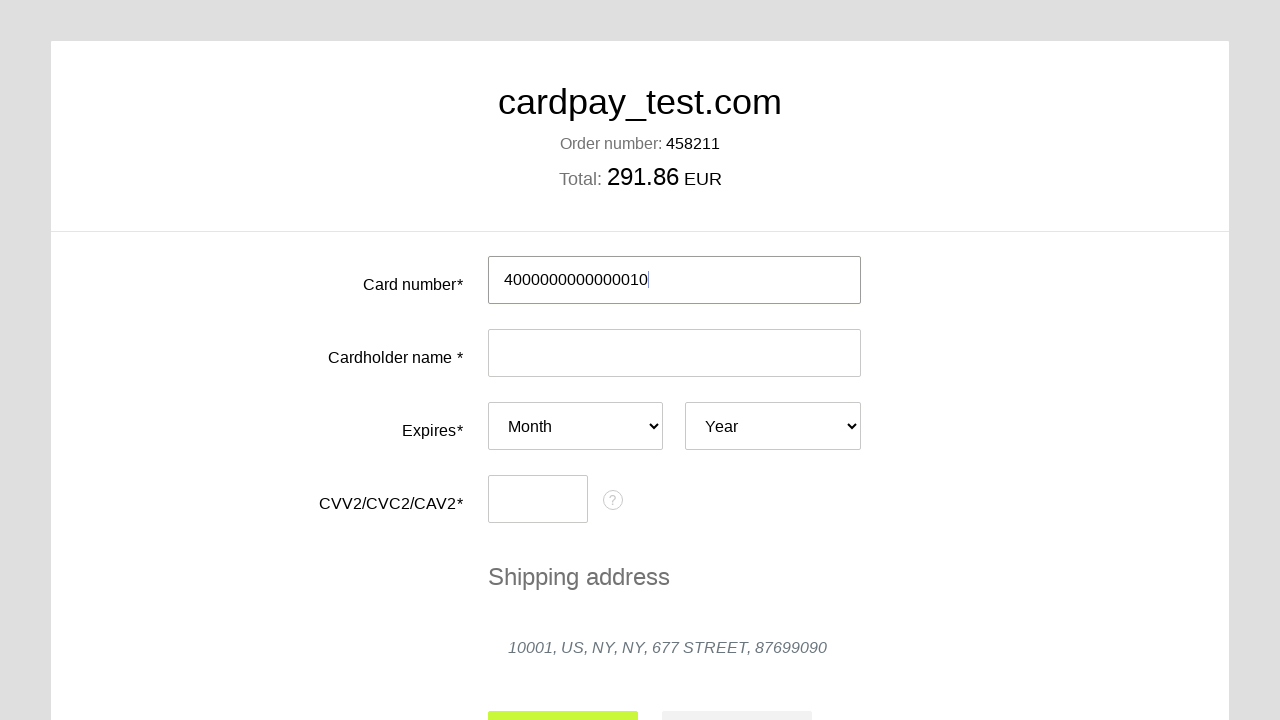

Filled cardholder name with 'Alex Johnson' on #input-card-holder
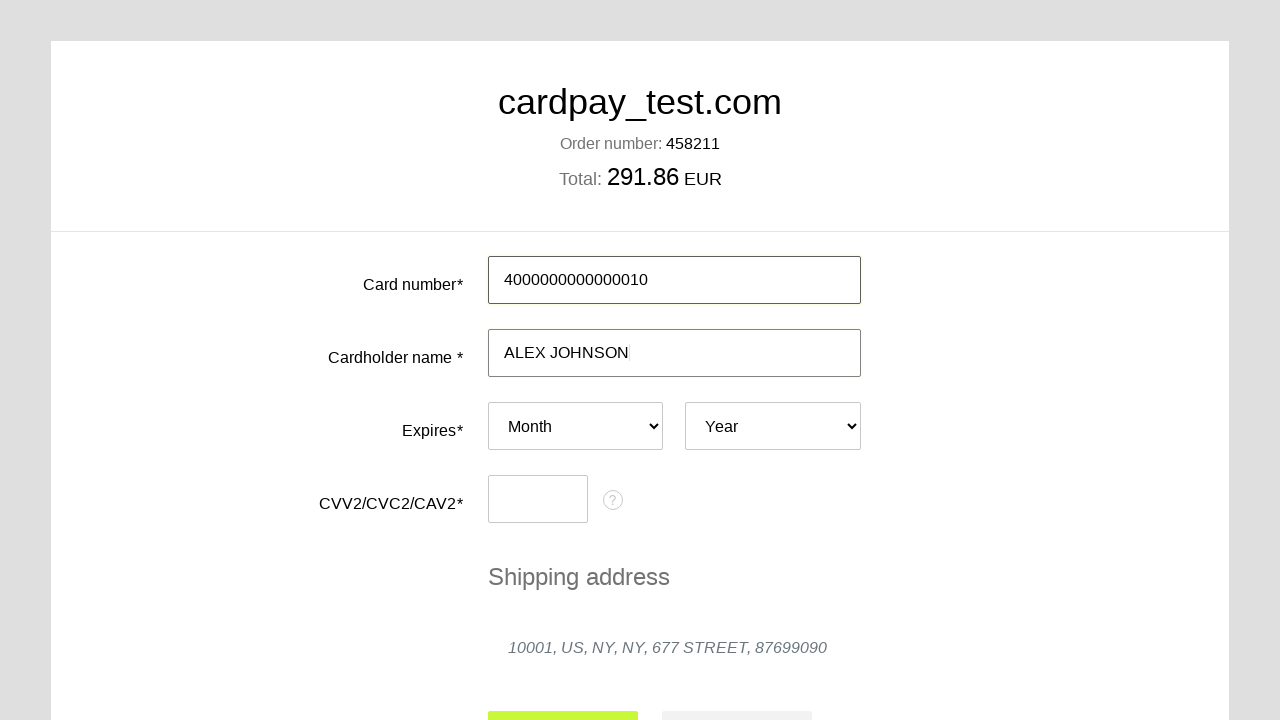

Selected expiration month: December on #card-expires-month
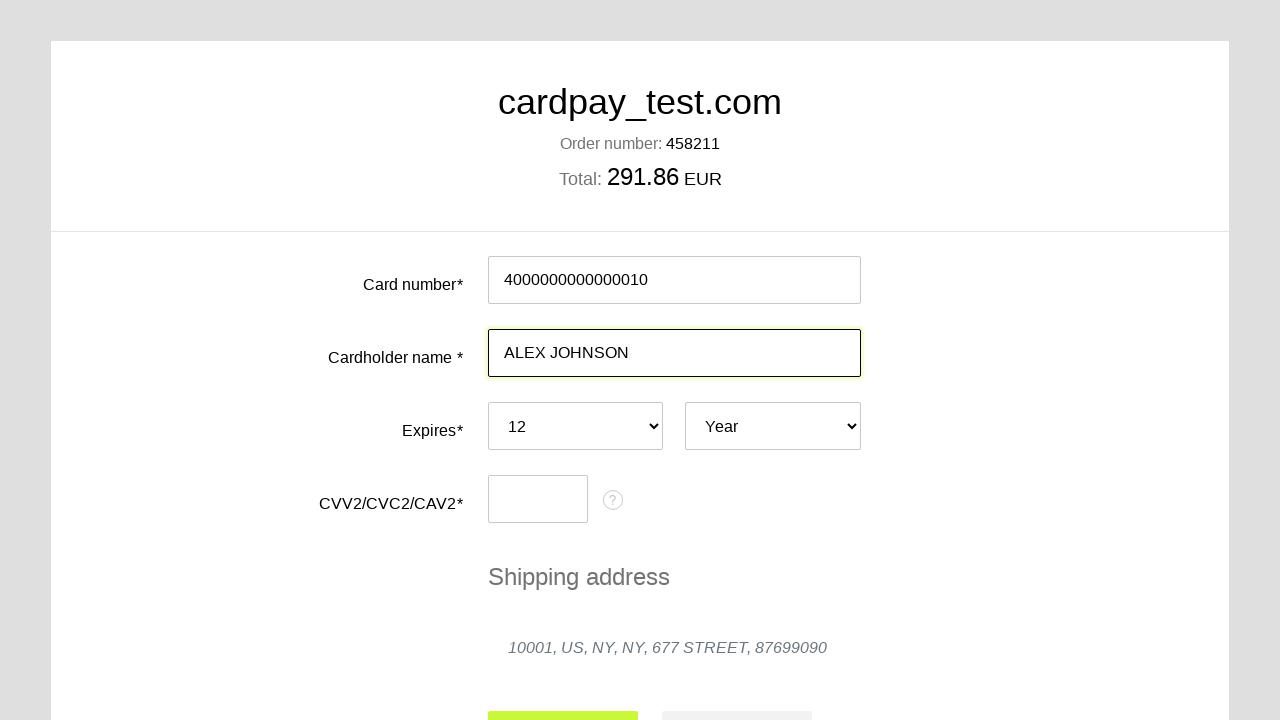

Selected expiration year: 2027 on #card-expires-year
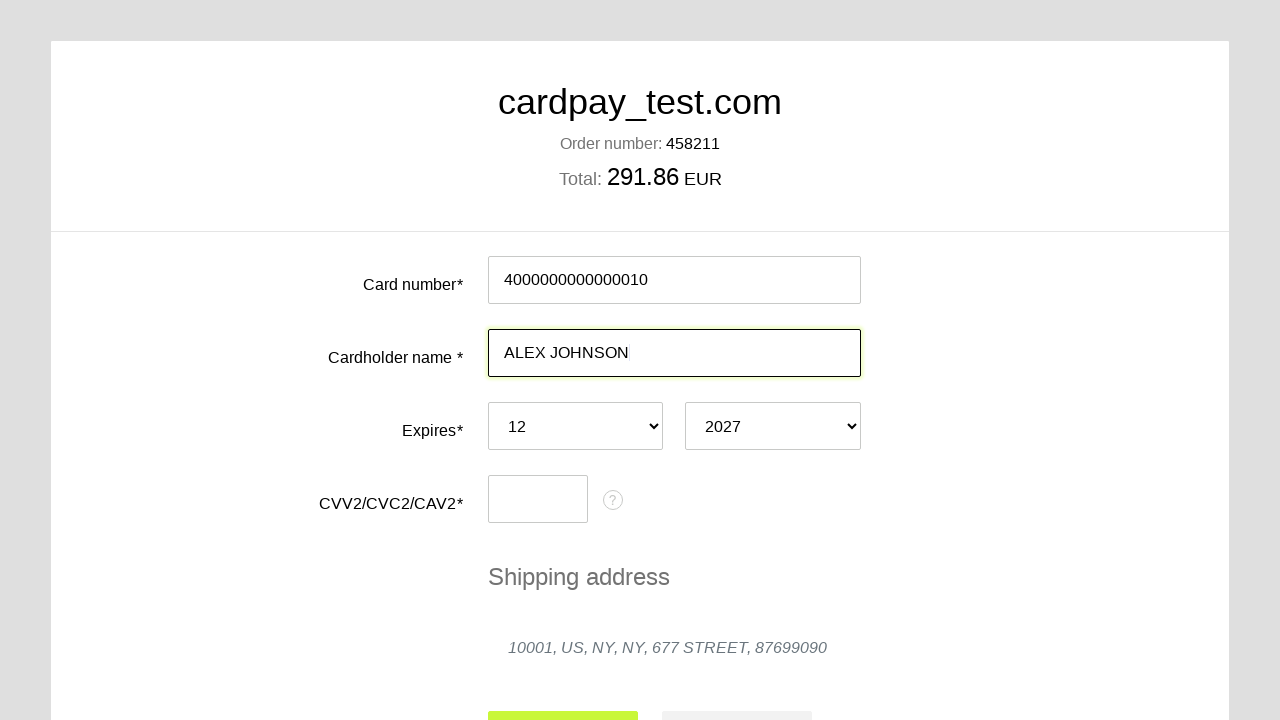

Filled CVV field with '789' on #input-card-cvc
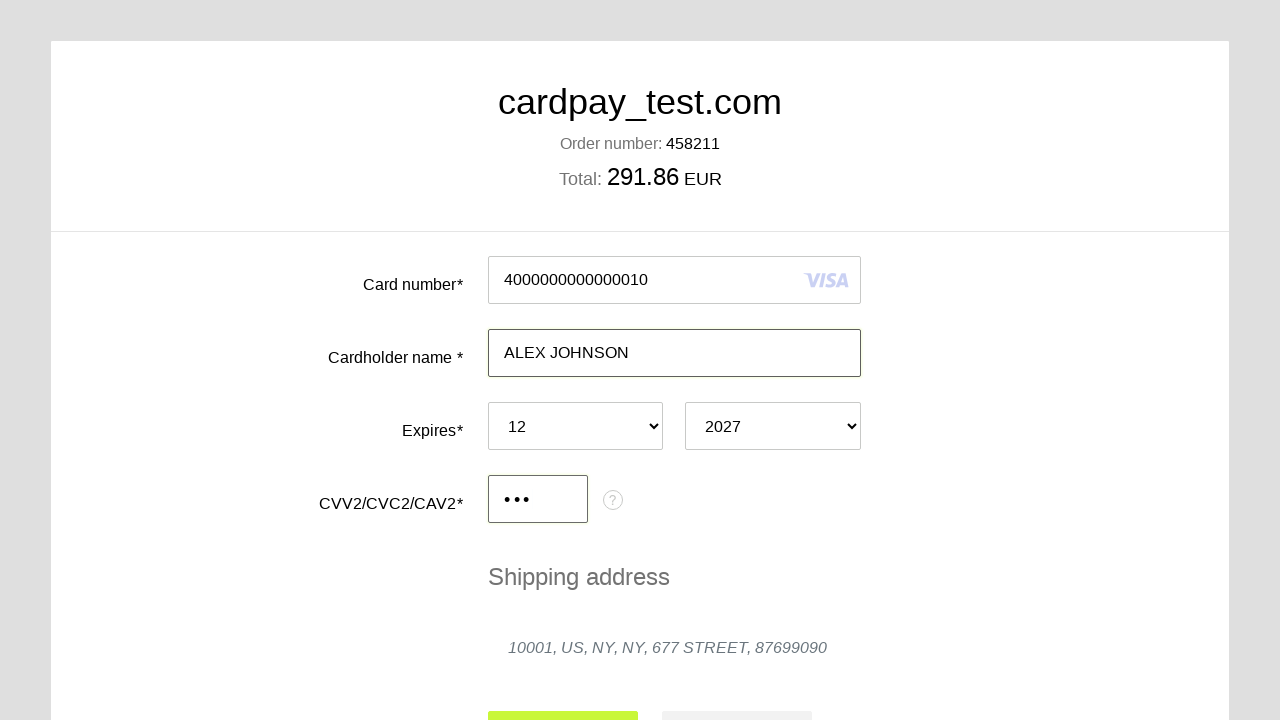

Clicked Pay button to submit payment form at (563, 696) on #action-submit
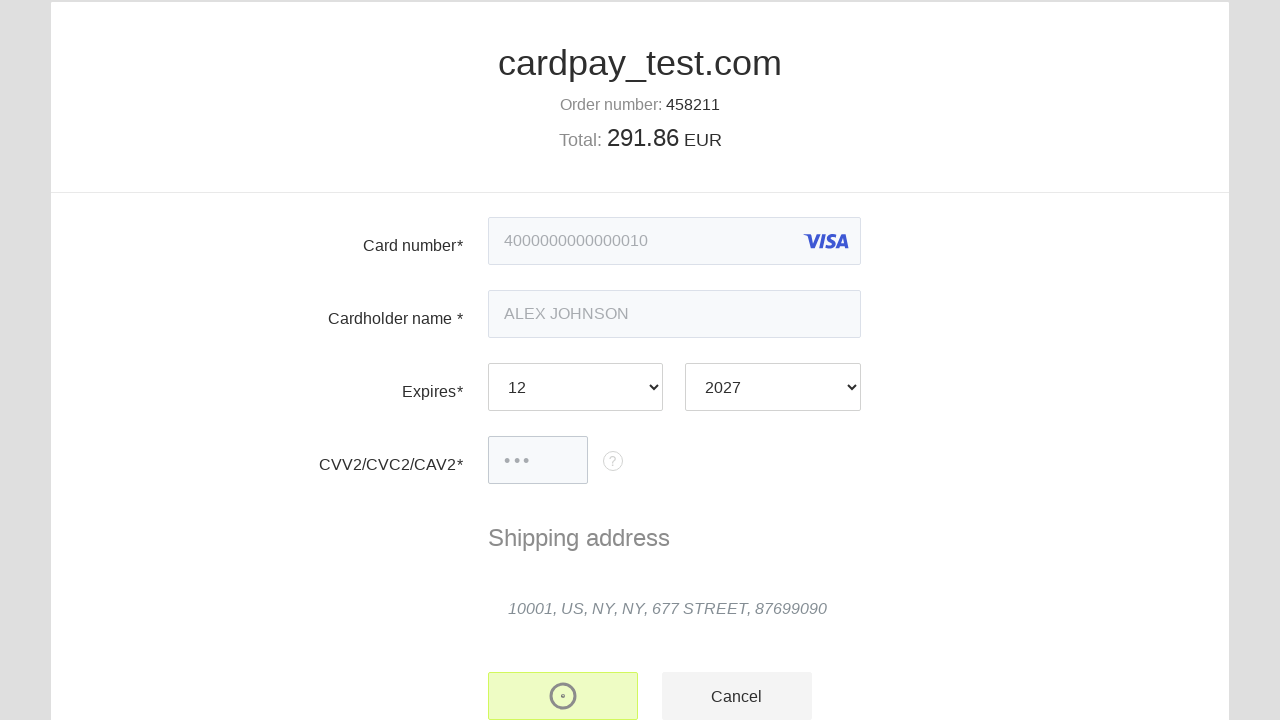

Payment status element appeared on page
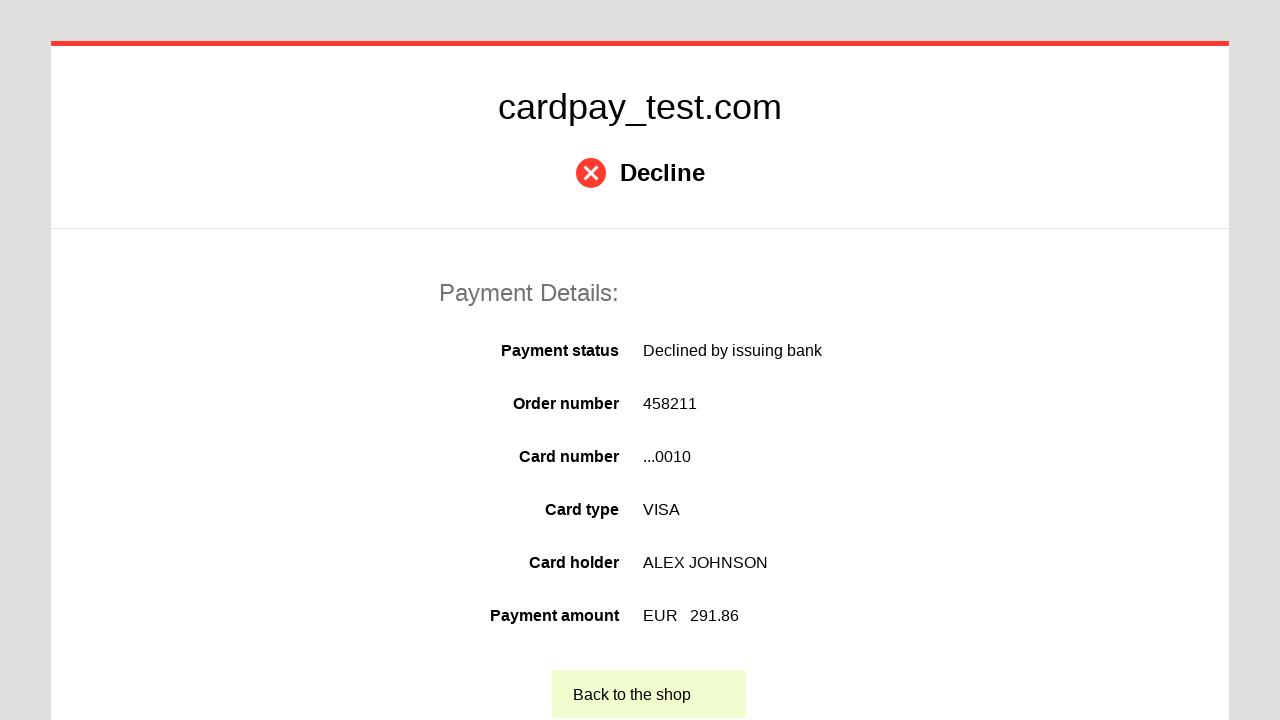

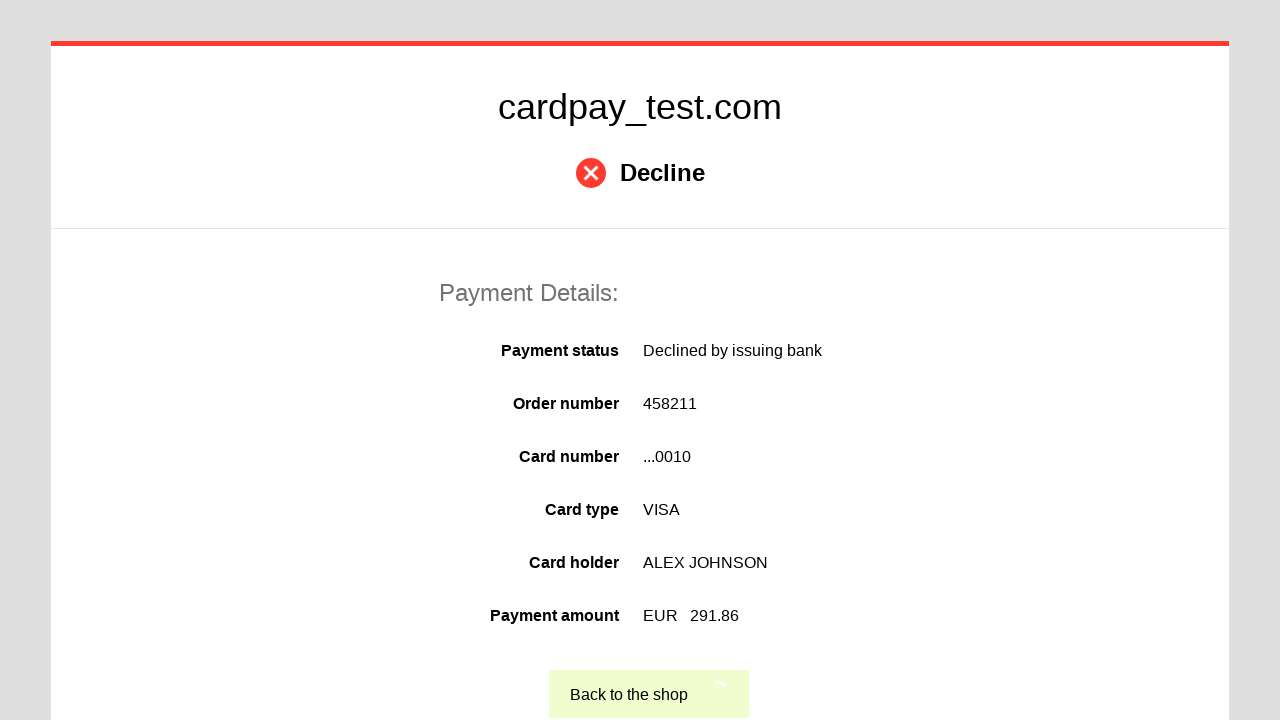